Navigates to the OrangeHRM demo site and verifies the page loads successfully

Starting URL: https://opensource-demo.orangehrmlive.com/

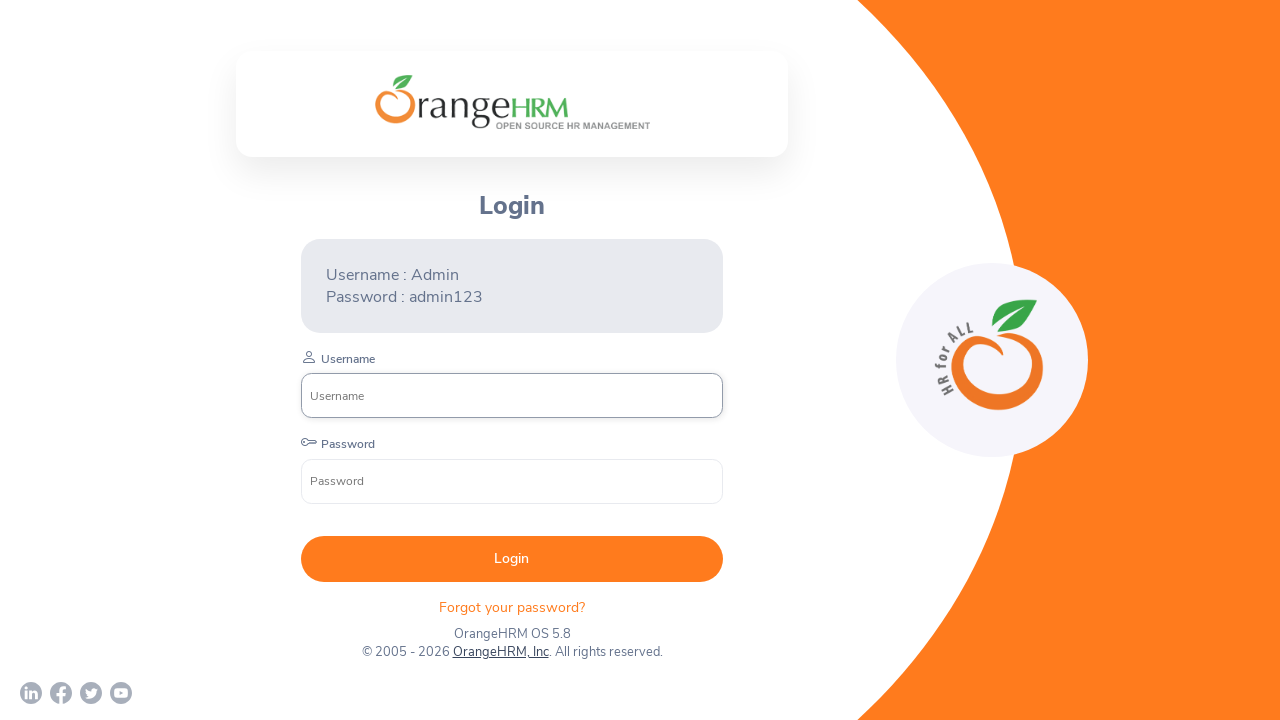

Page DOM content loaded
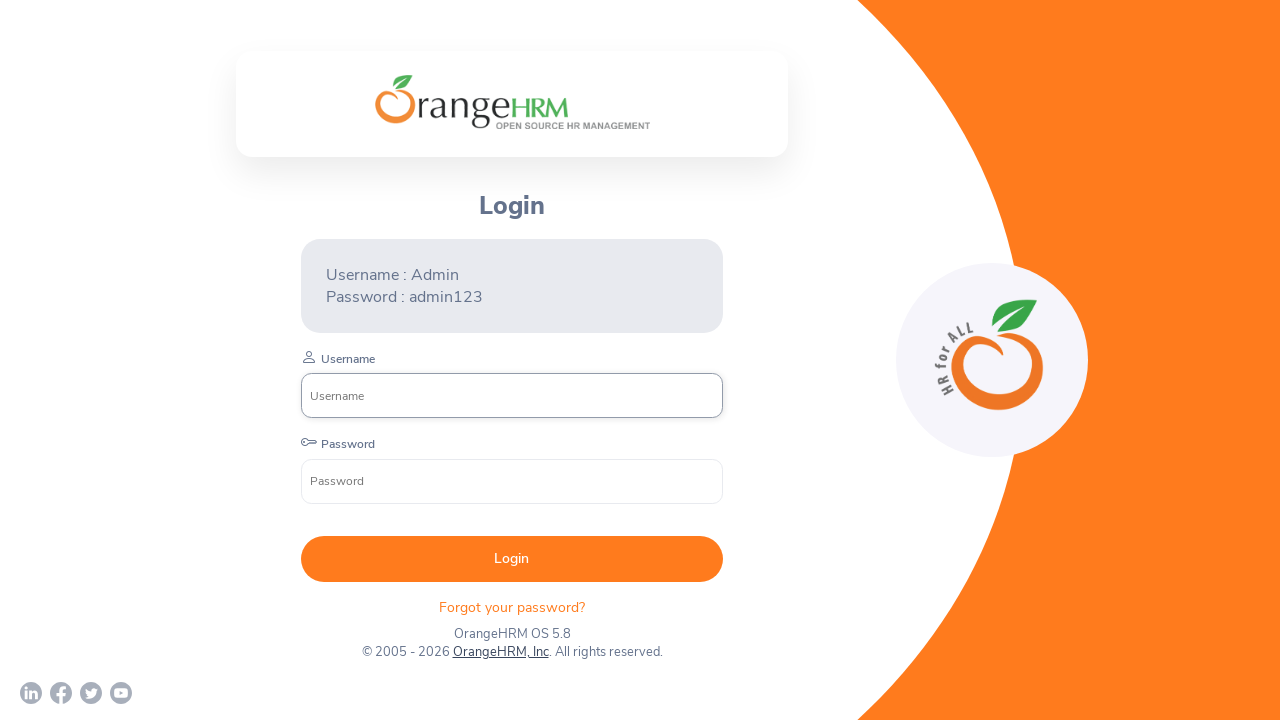

Login form element appeared on the page
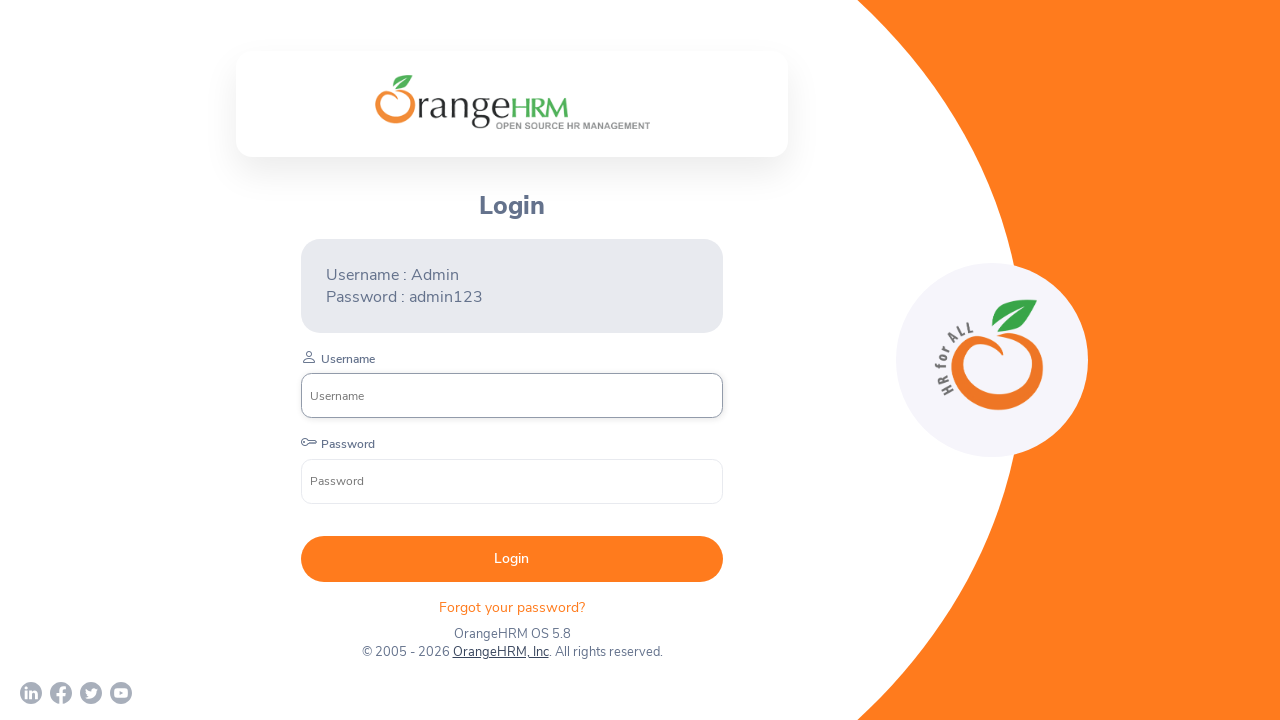

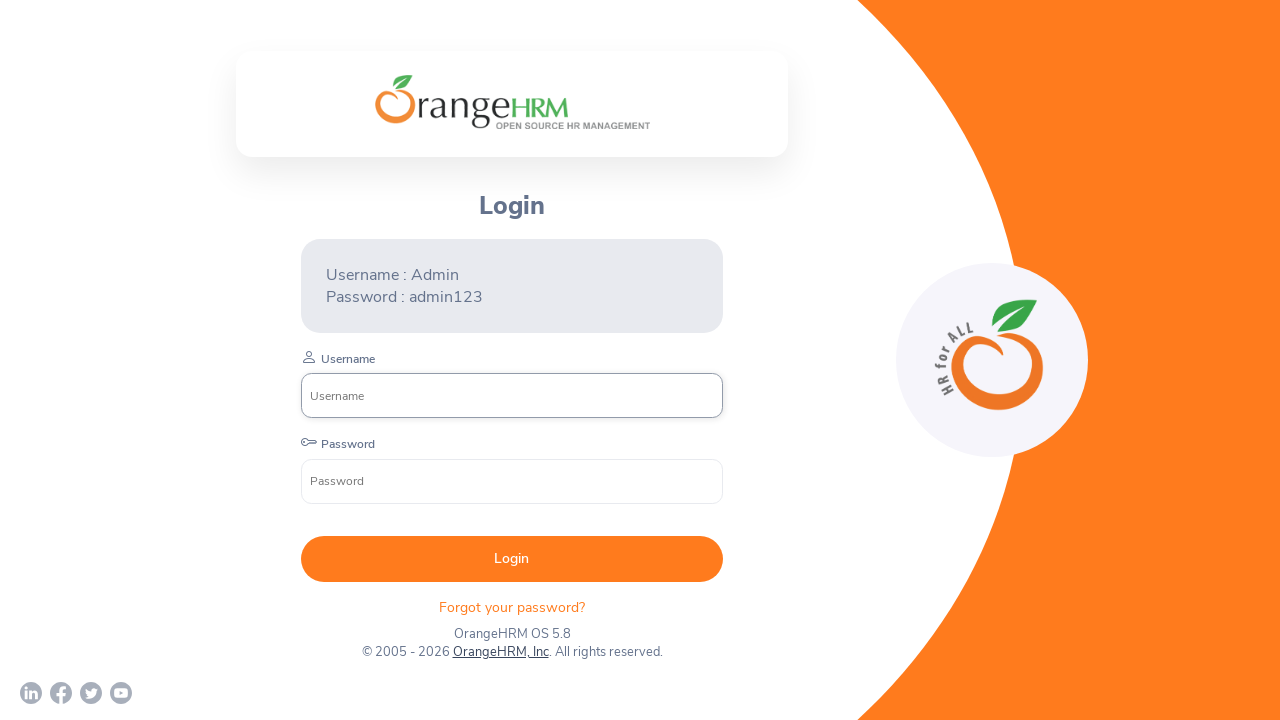